Tests that todo data persists after page reload

Starting URL: https://demo.playwright.dev/todomvc

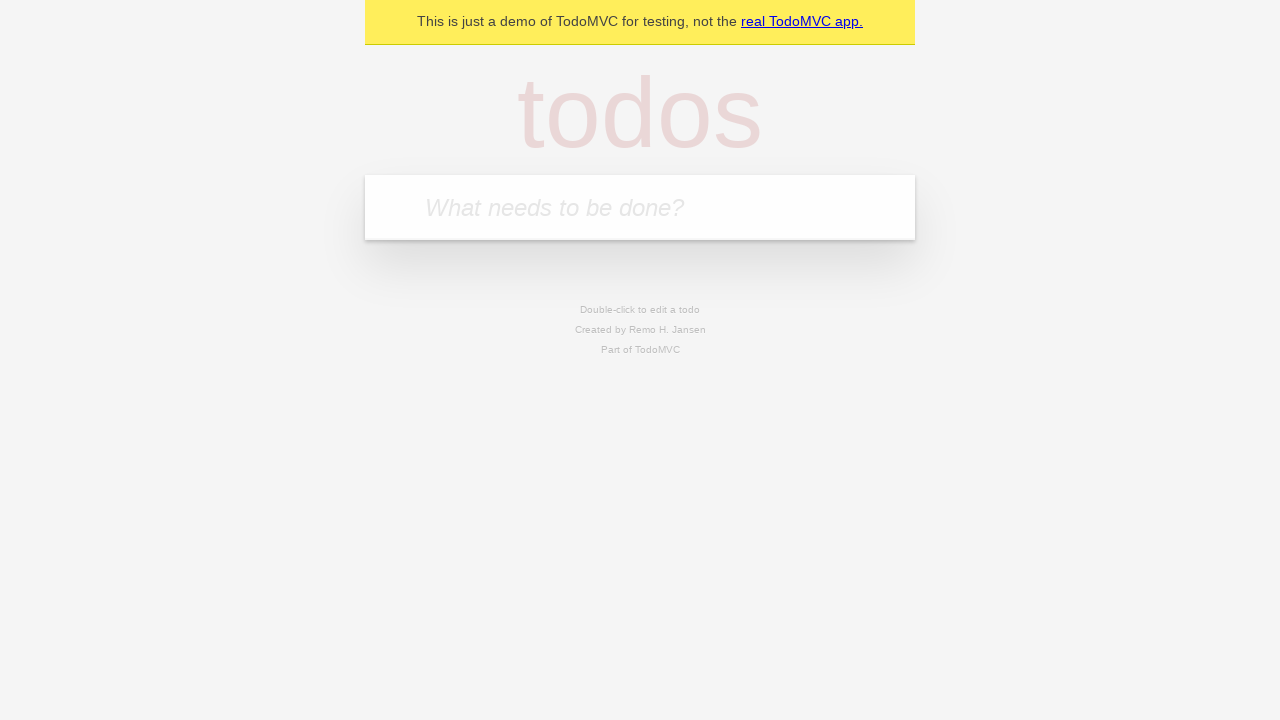

Filled first todo with 'buy some cheese' on internal:attr=[placeholder="What needs to be done?"i]
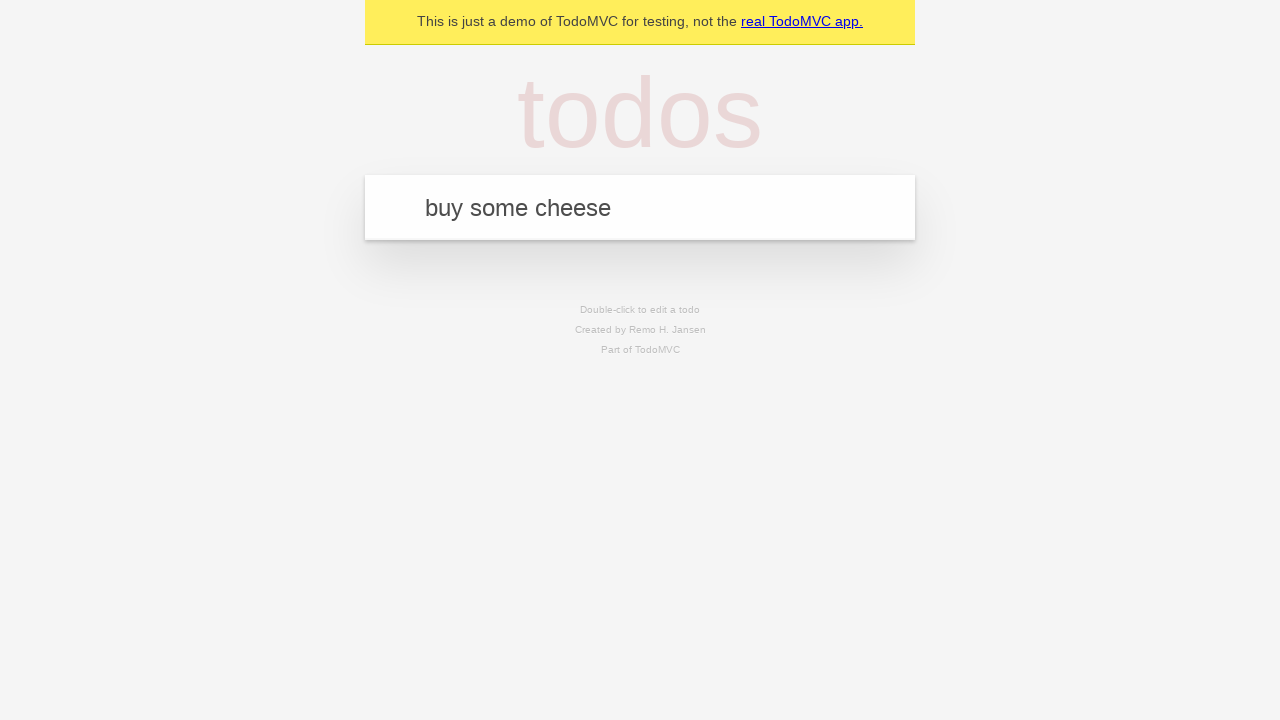

Pressed Enter to create first todo on internal:attr=[placeholder="What needs to be done?"i]
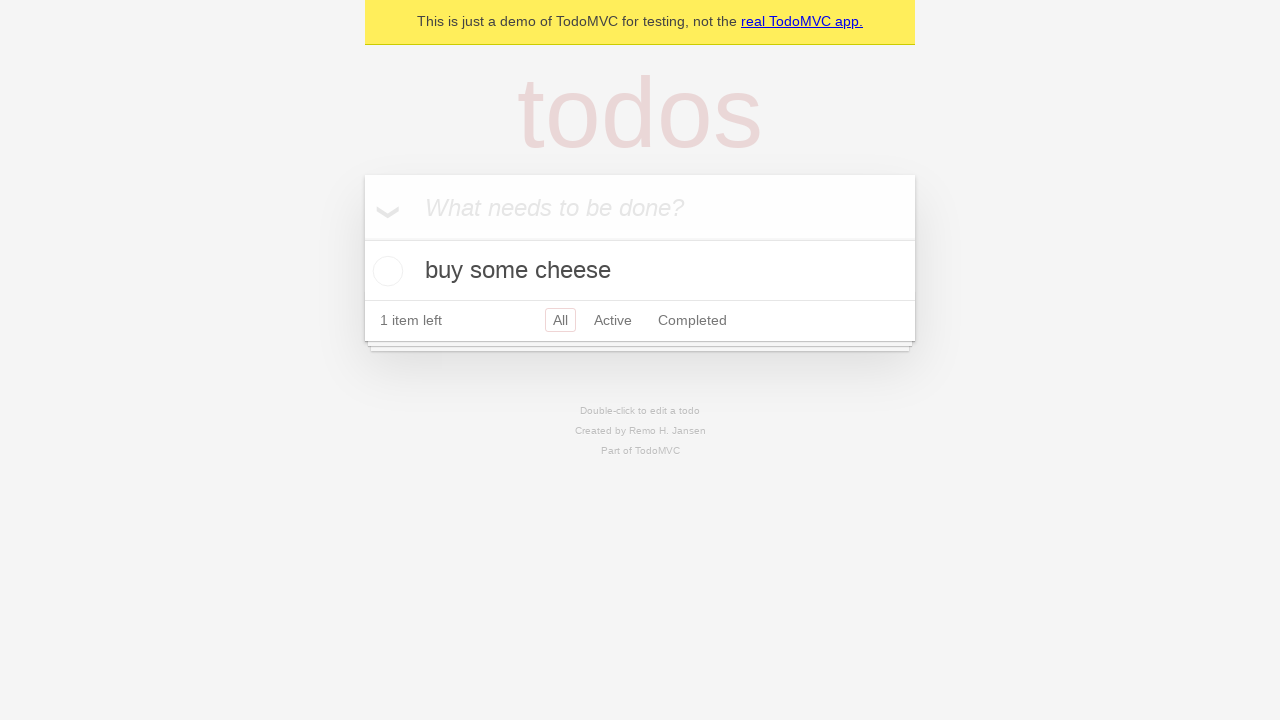

Filled second todo with 'feed the cat' on internal:attr=[placeholder="What needs to be done?"i]
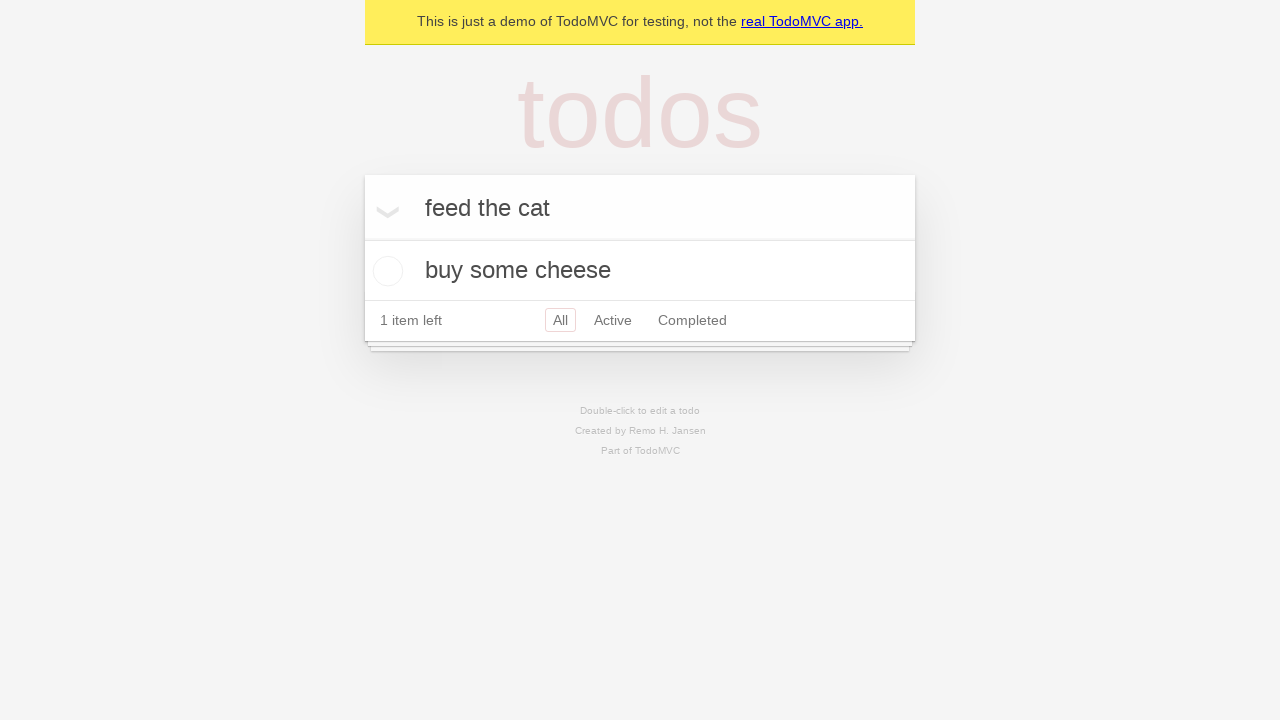

Pressed Enter to create second todo on internal:attr=[placeholder="What needs to be done?"i]
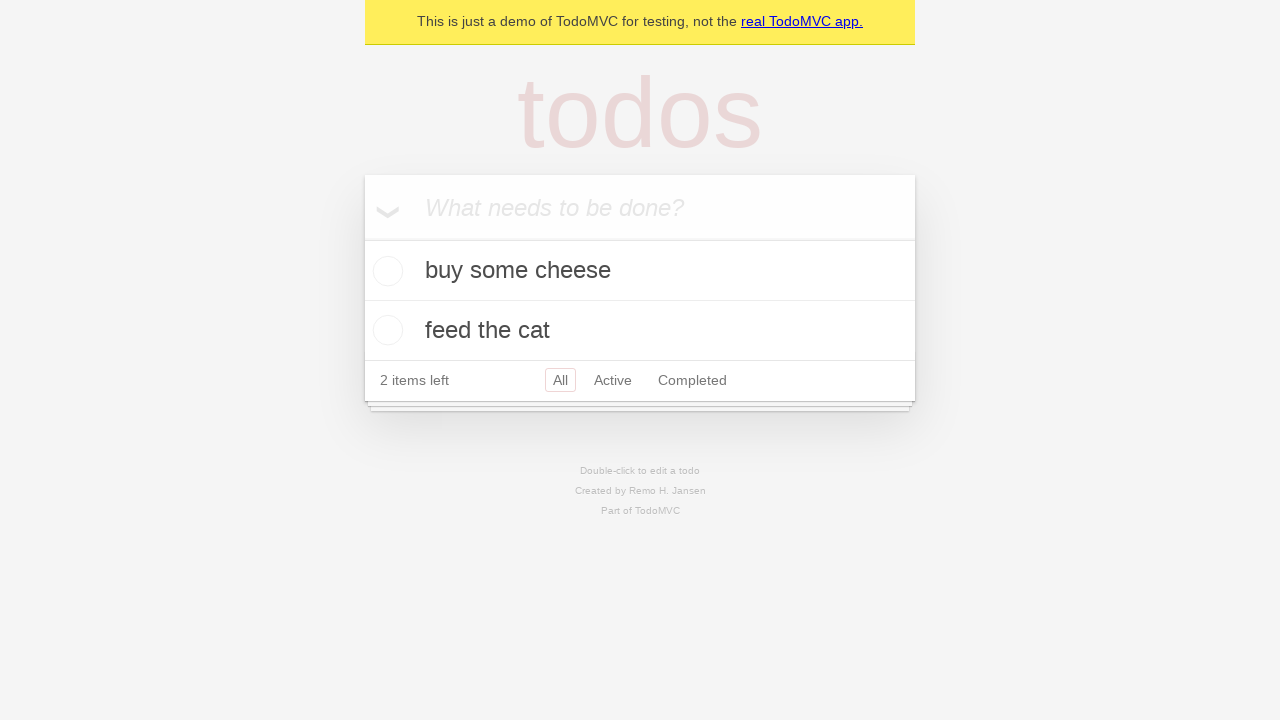

Checked the first todo item at (385, 271) on internal:testid=[data-testid="todo-item"s] >> nth=0 >> internal:role=checkbox
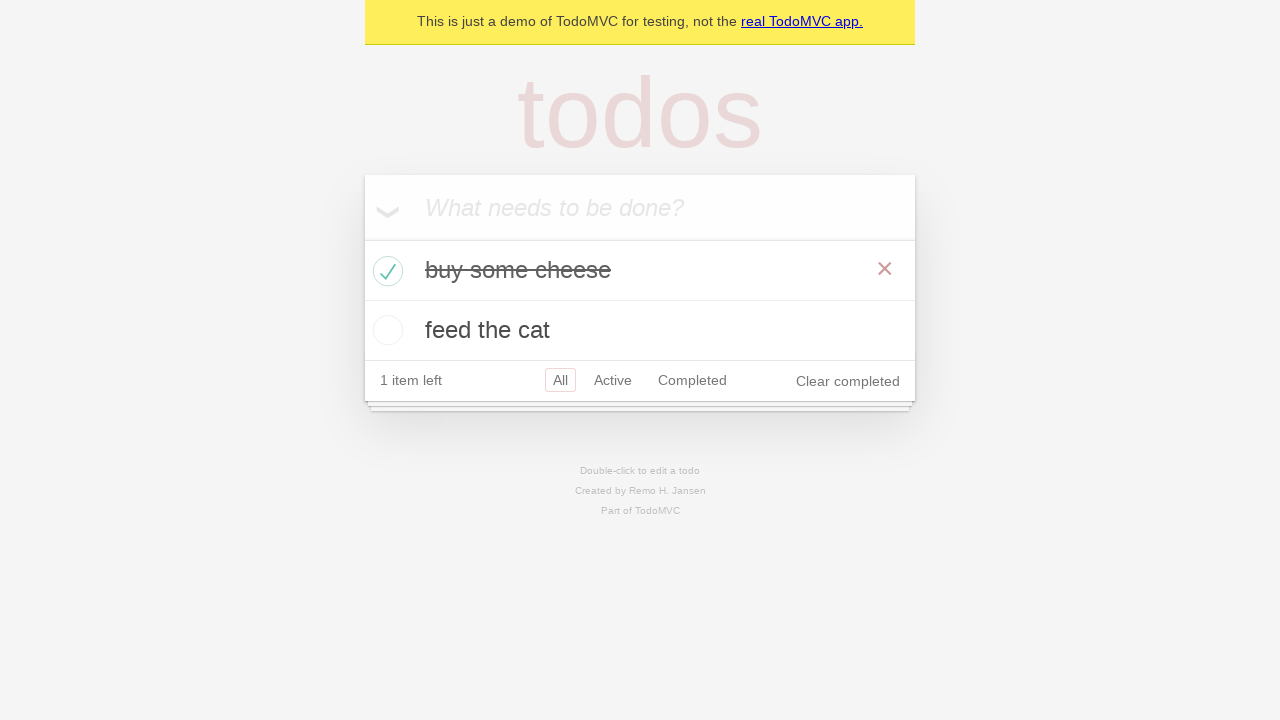

Reloaded the page to test data persistence
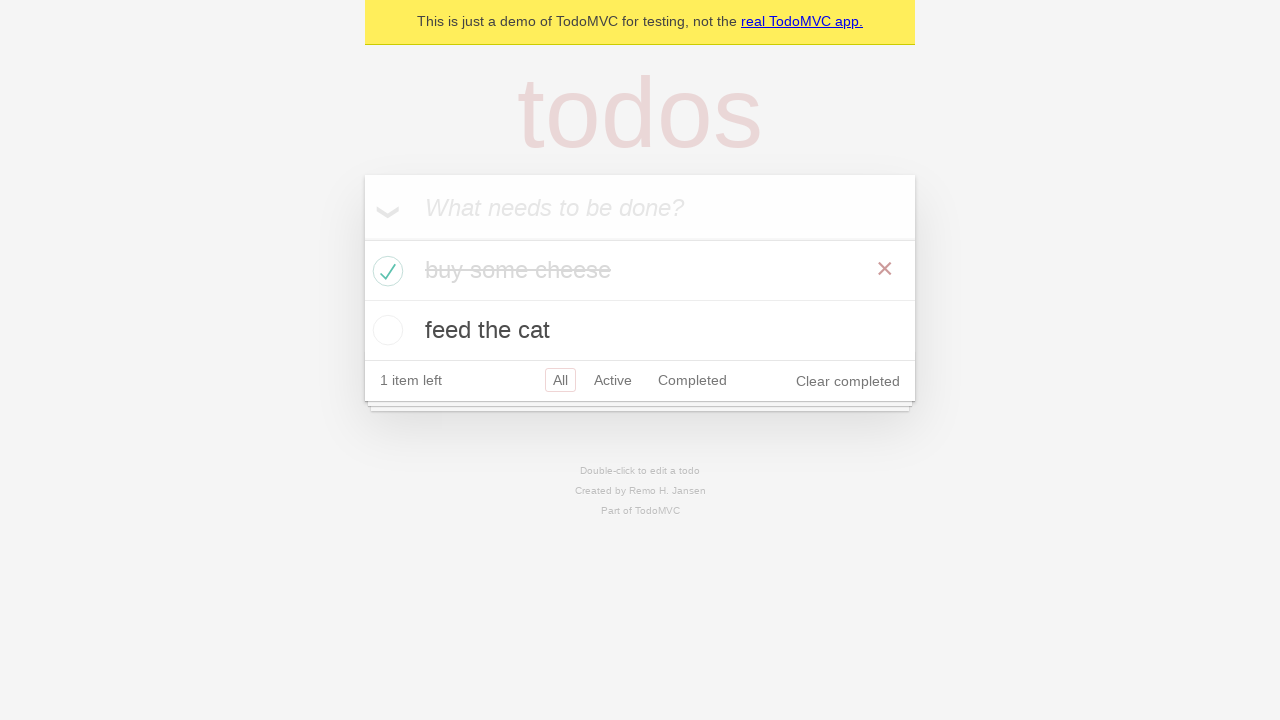

Todo items have reappeared after page reload
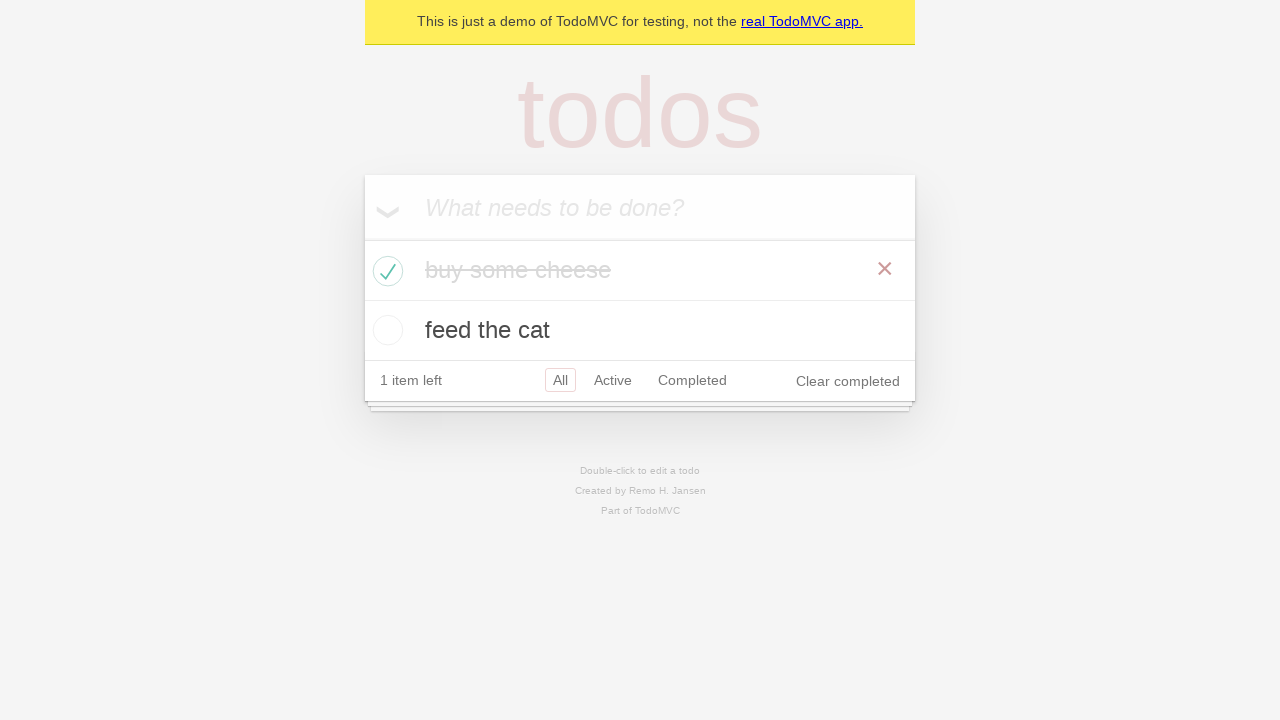

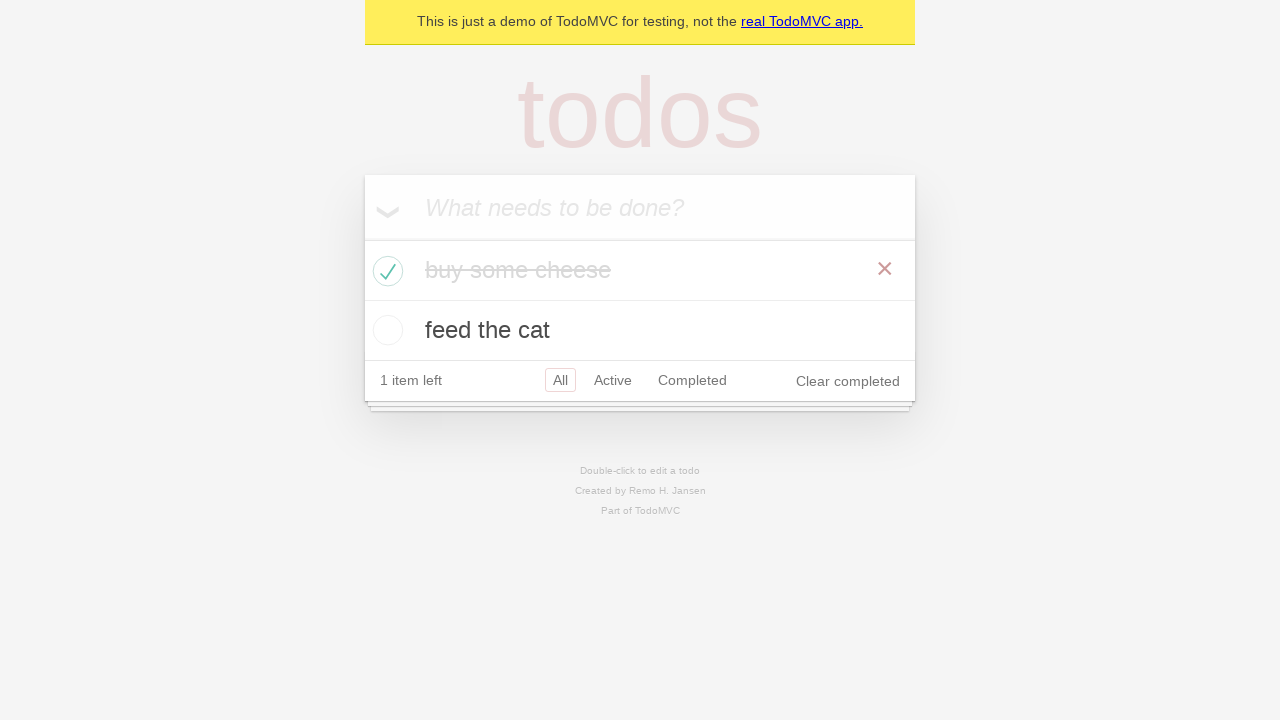